Tests implicit wait functionality by navigating to a page with loading images and waiting for a landscape image element to appear

Starting URL: https://bonigarcia.dev/selenium-webdriver-java/loading-images.html

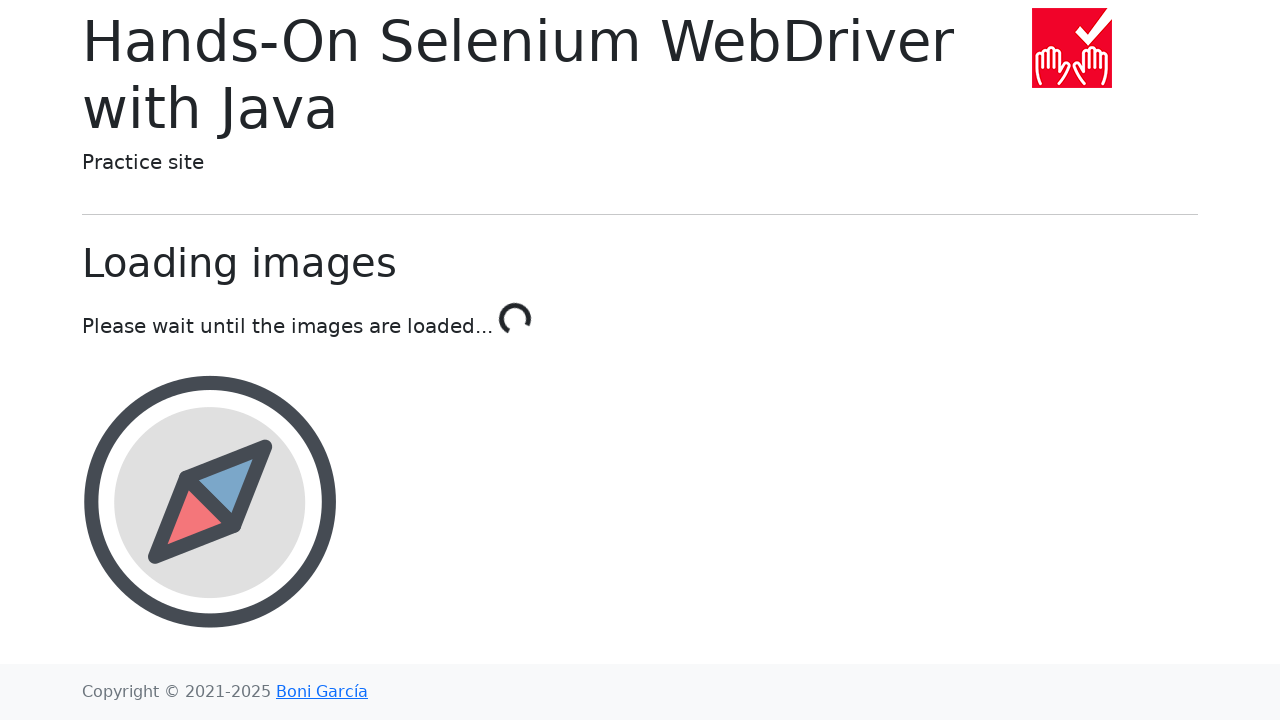

Navigated to loading images page
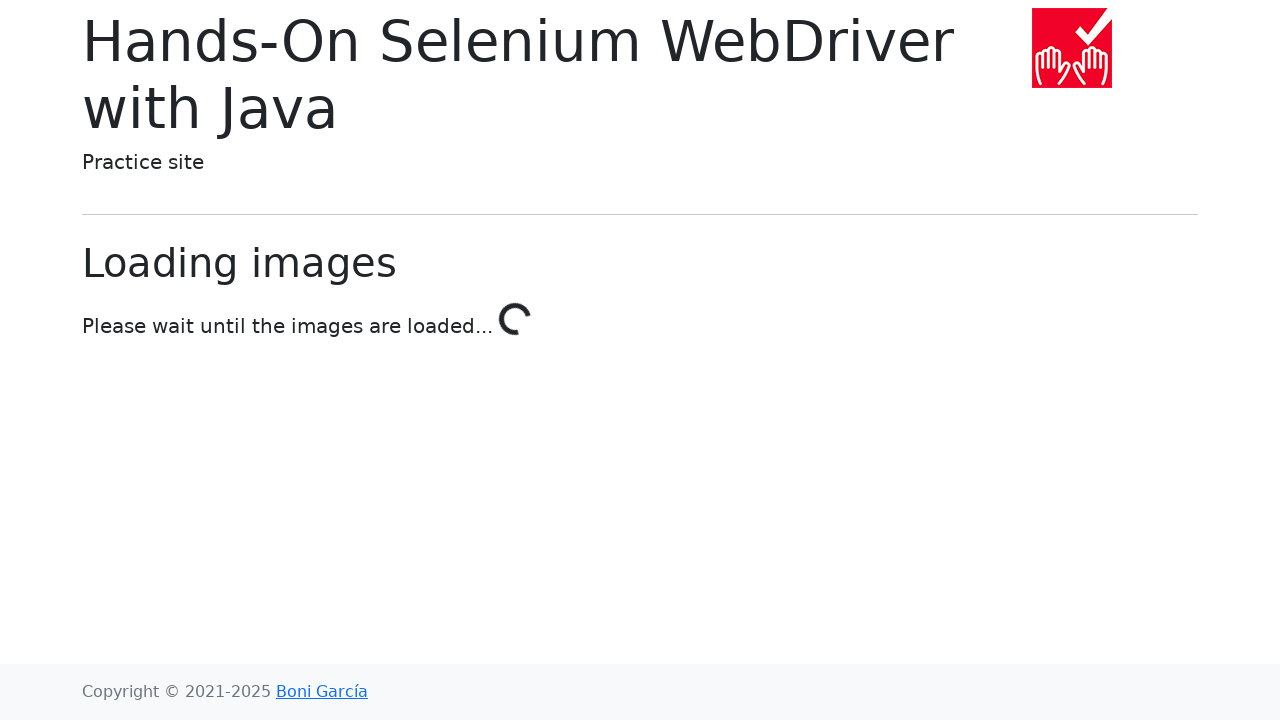

Waited for landscape image element to appear
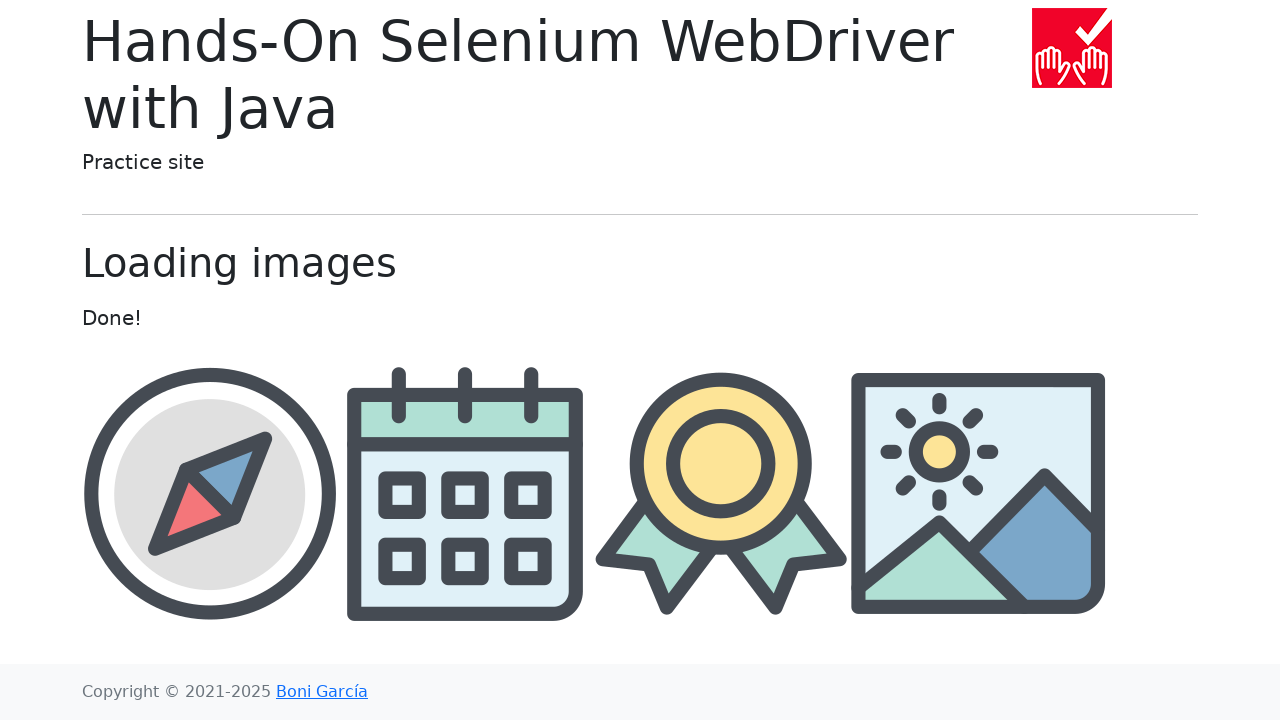

Retrieved src attribute from landscape image
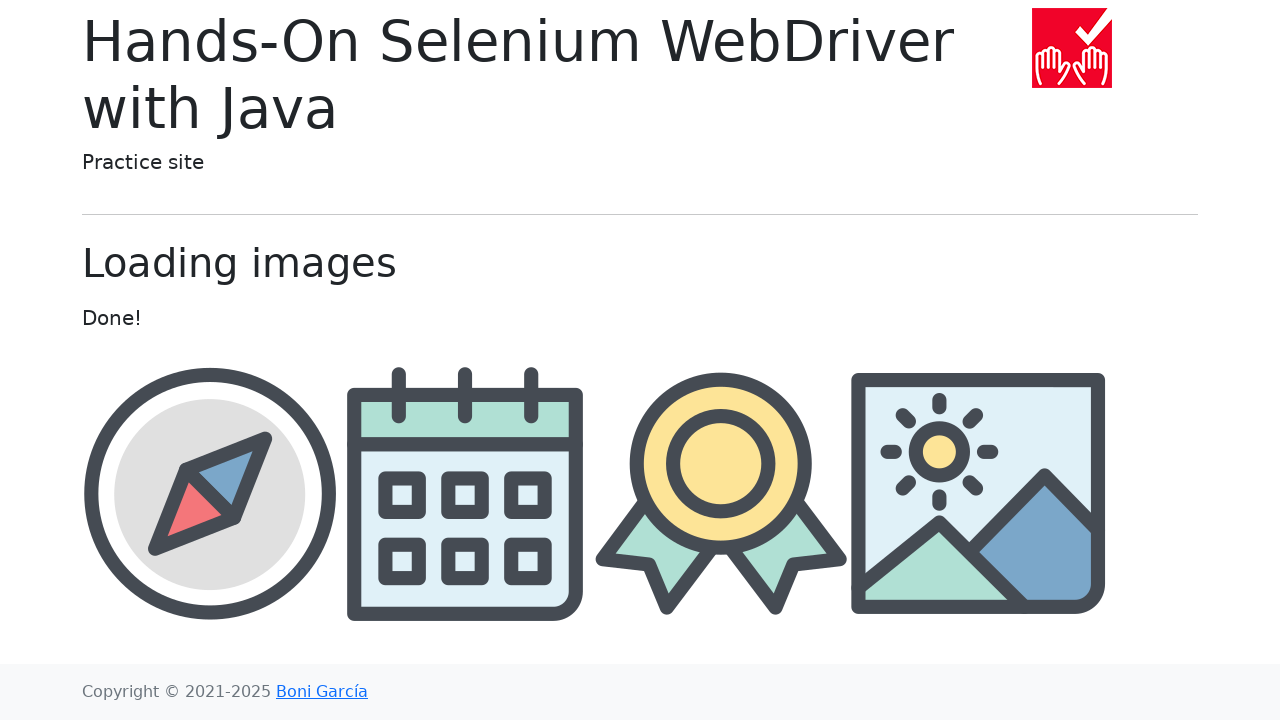

Verified that image source contains 'landscape'
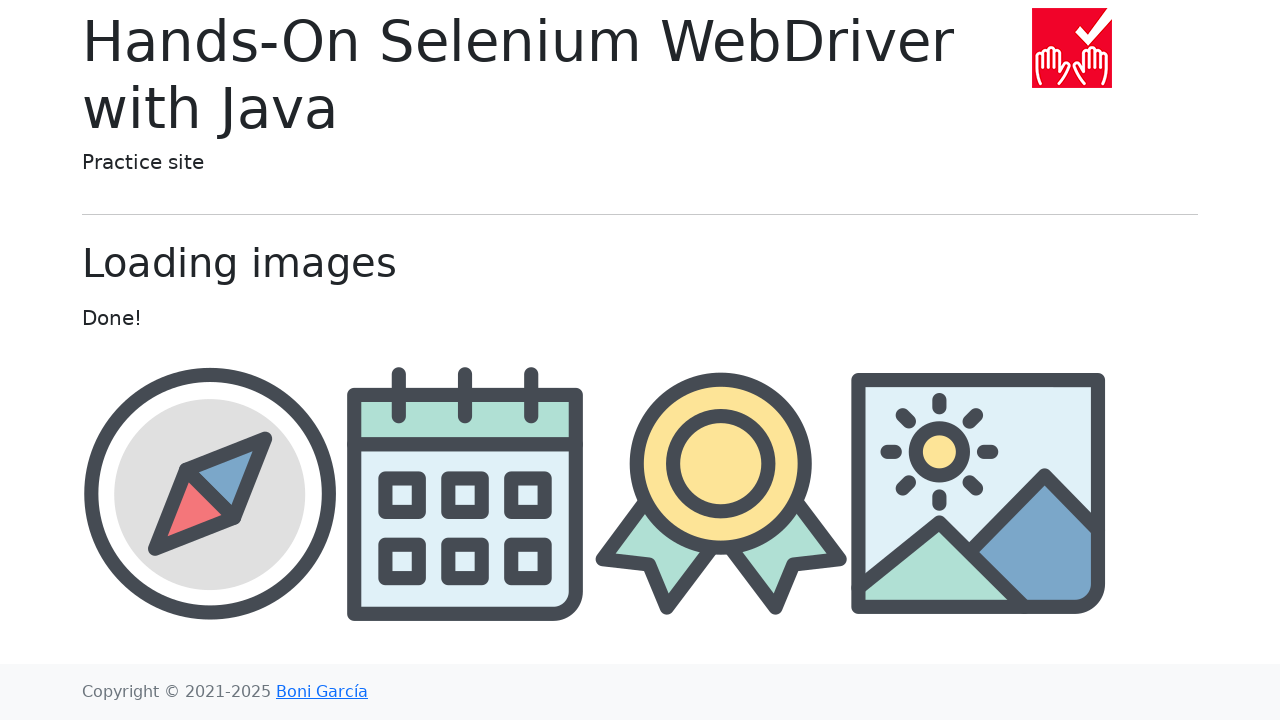

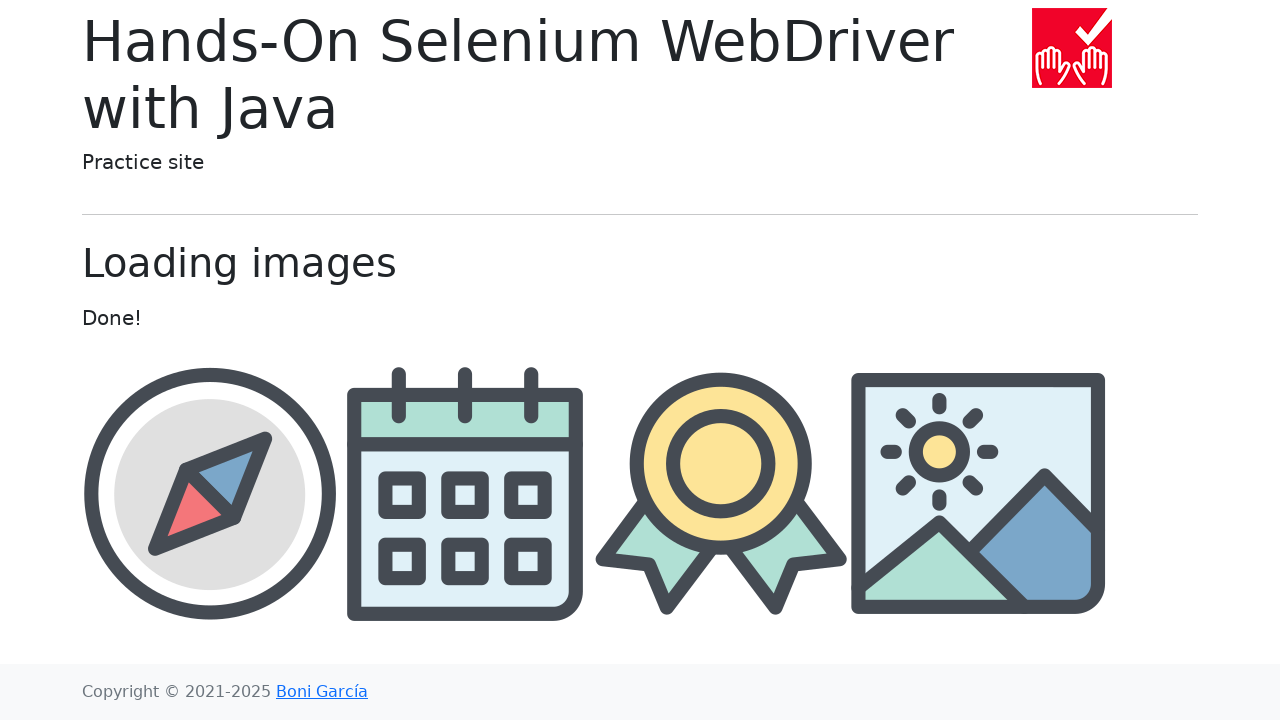